Tests mouse release functionality by performing click-and-hold, moving to target, and releasing the mouse button

Starting URL: https://crossbrowsertesting.github.io/drag-and-drop

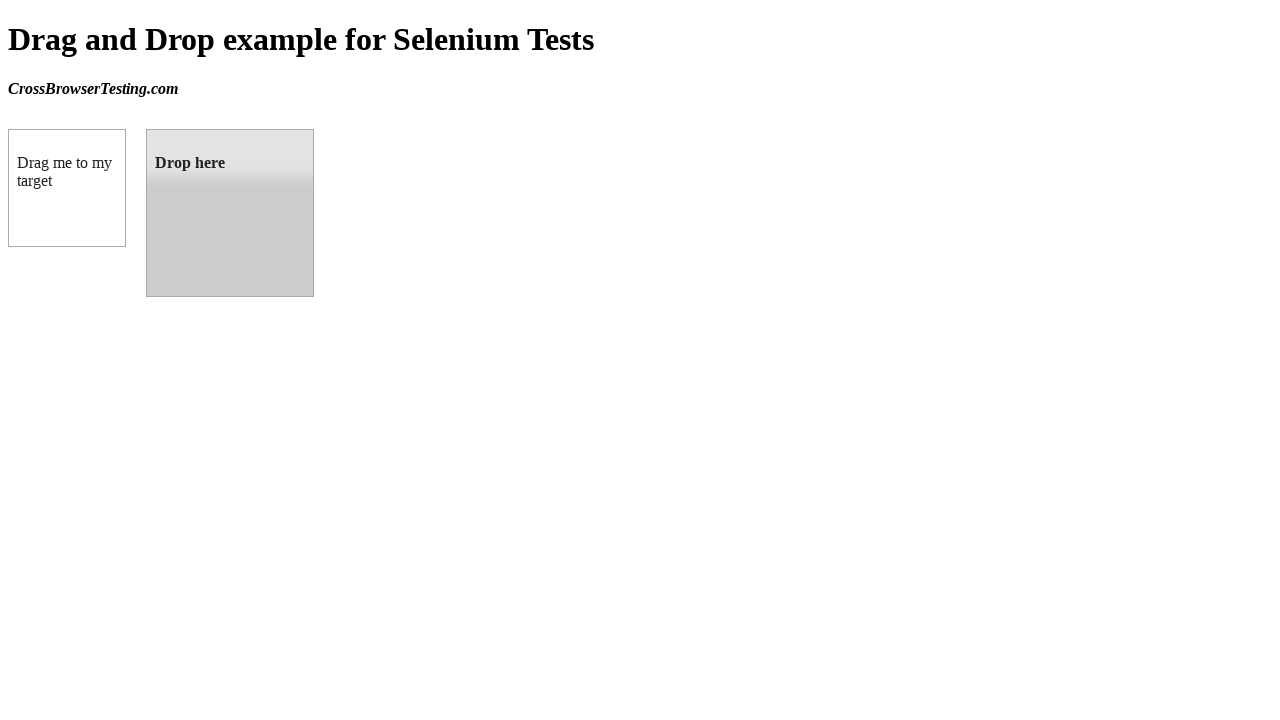

Located draggable source element
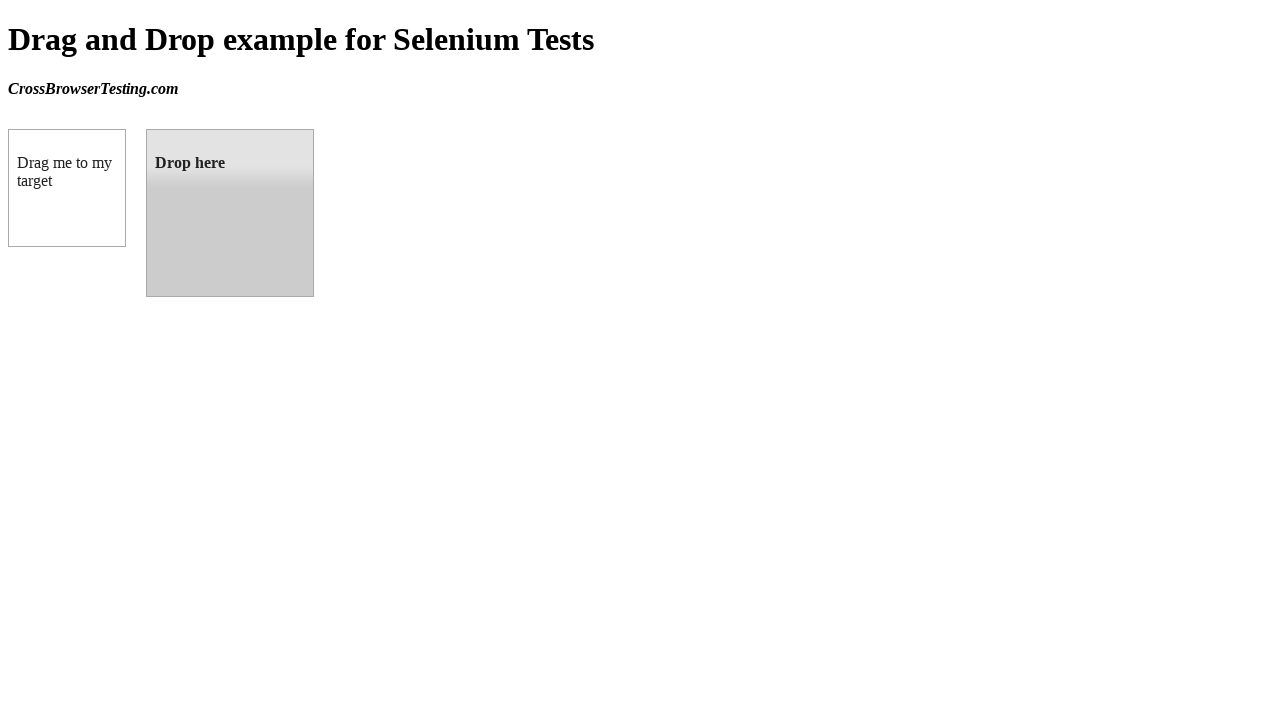

Located droppable target element
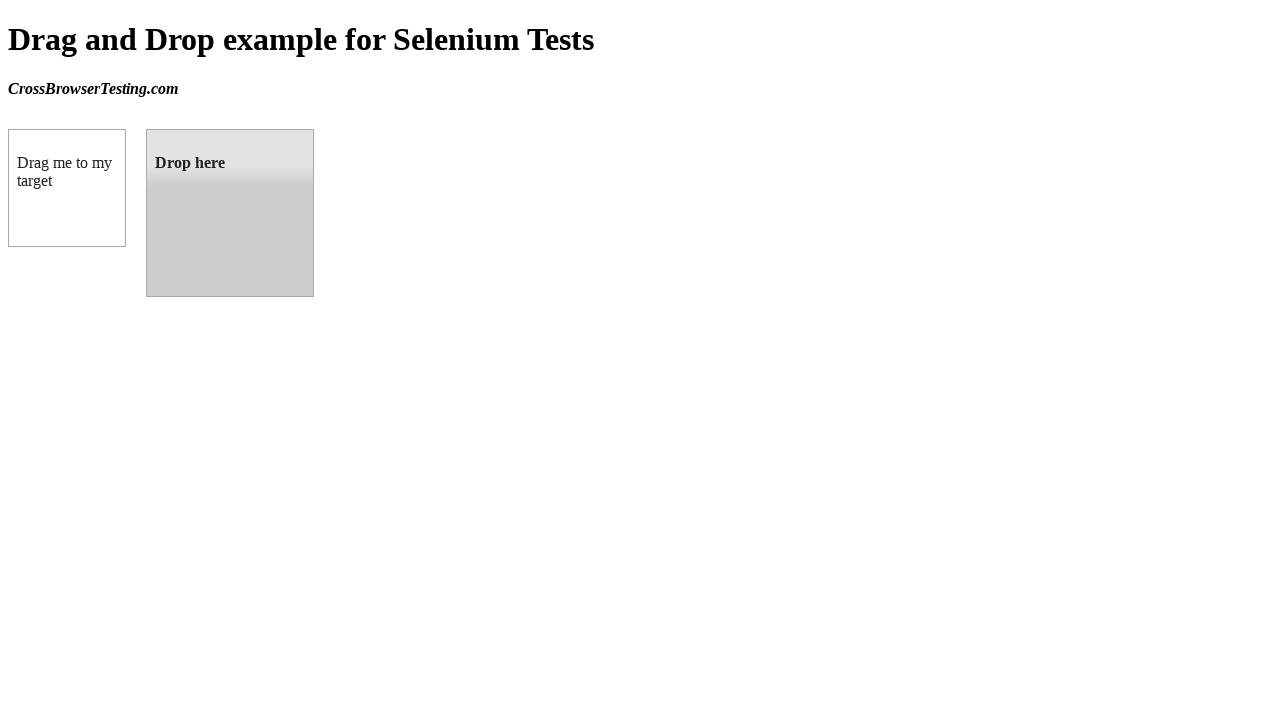

Retrieved bounding box for source element
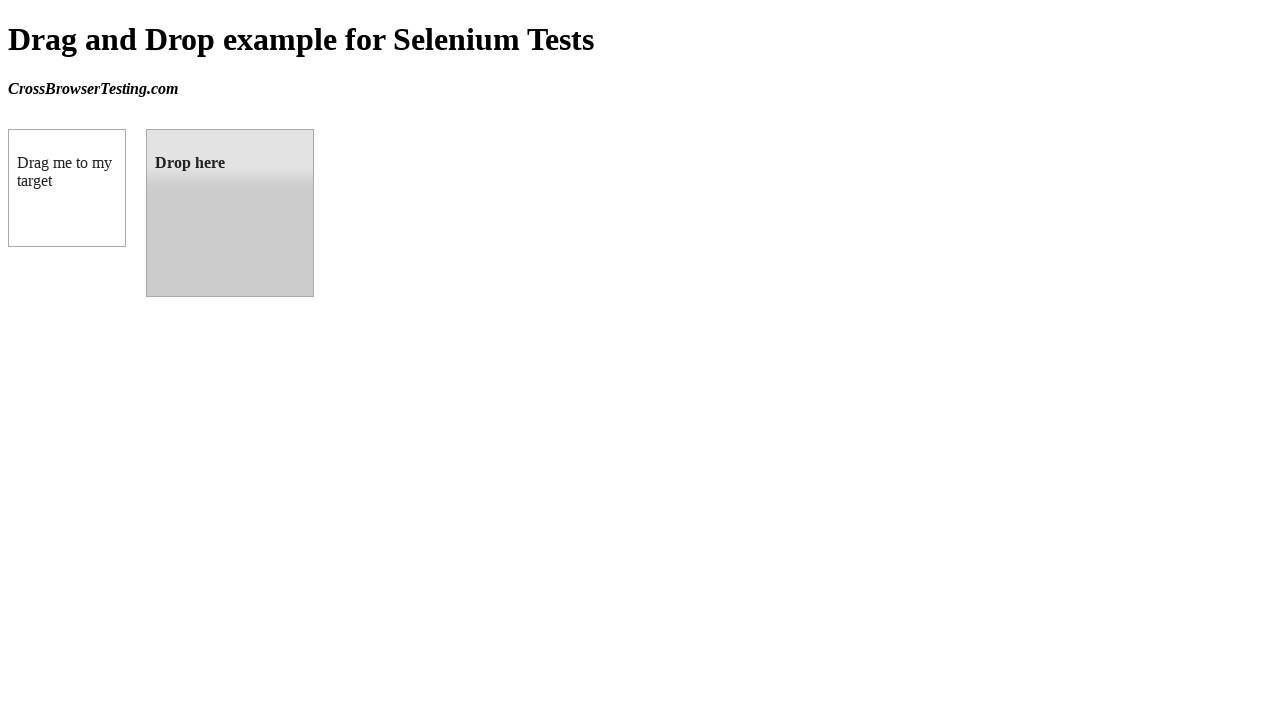

Retrieved bounding box for target element
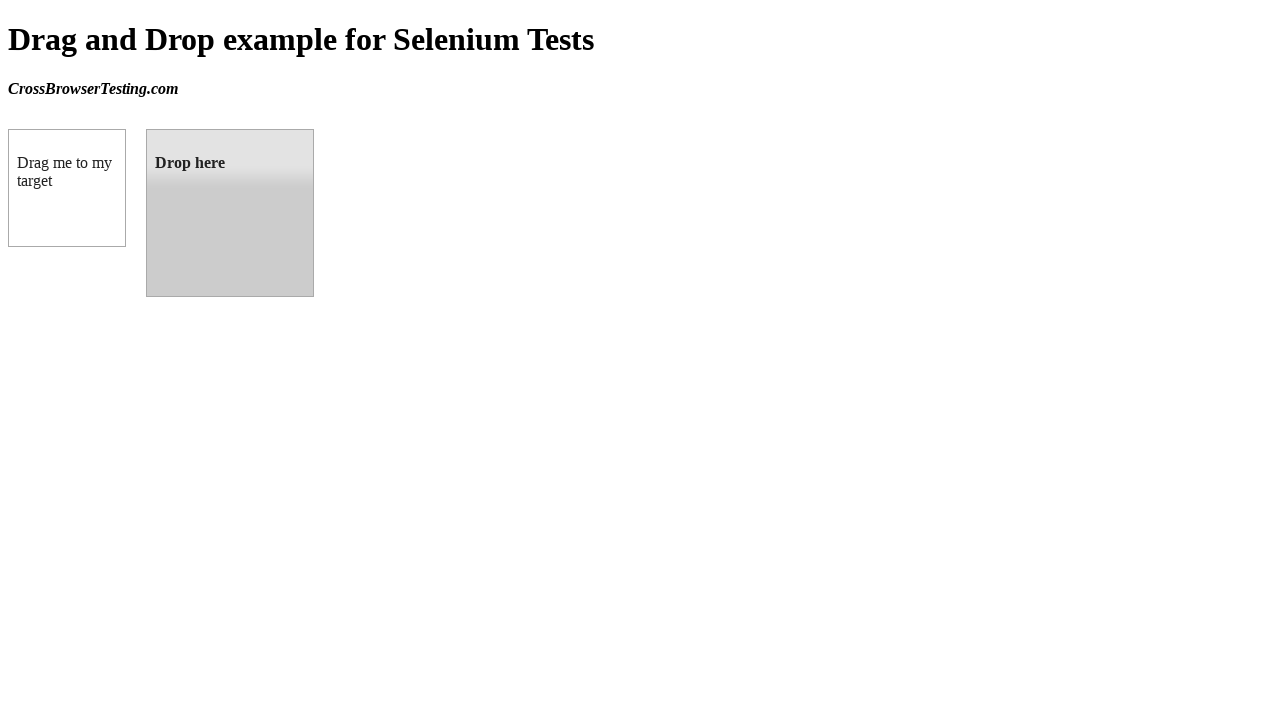

Moved mouse to center of draggable element at (67, 188)
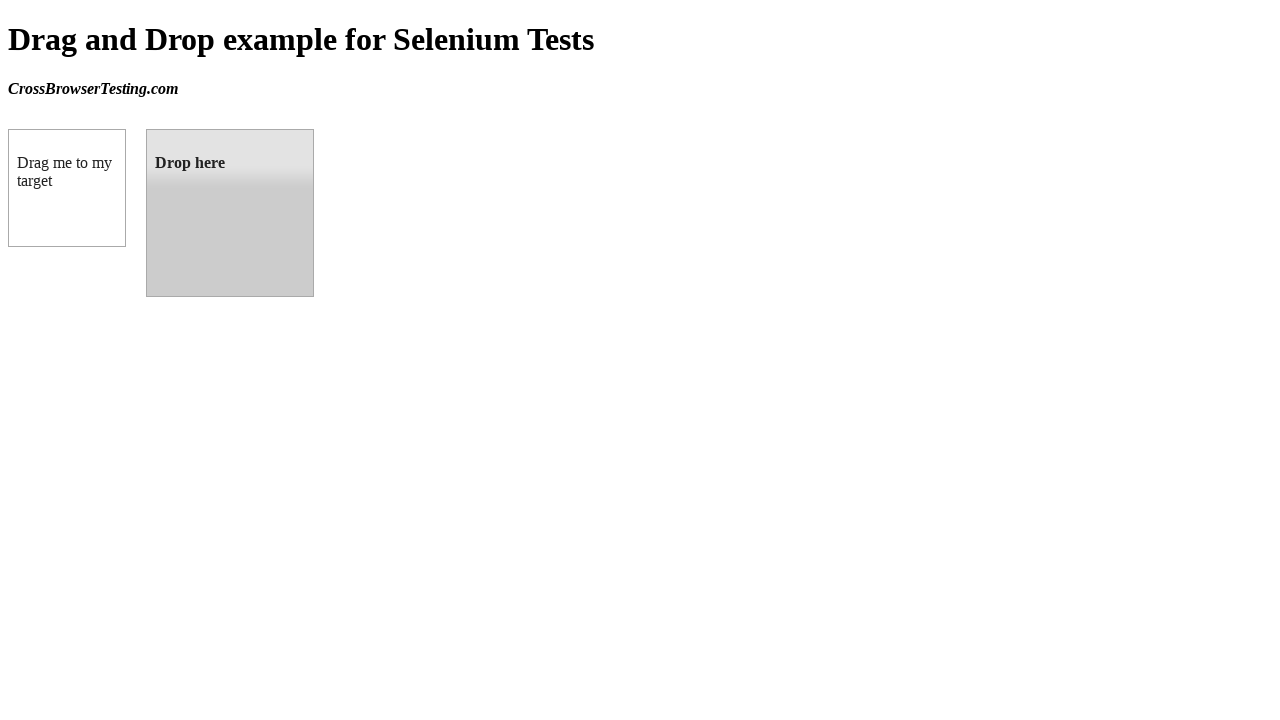

Pressed mouse button down to initiate drag at (67, 188)
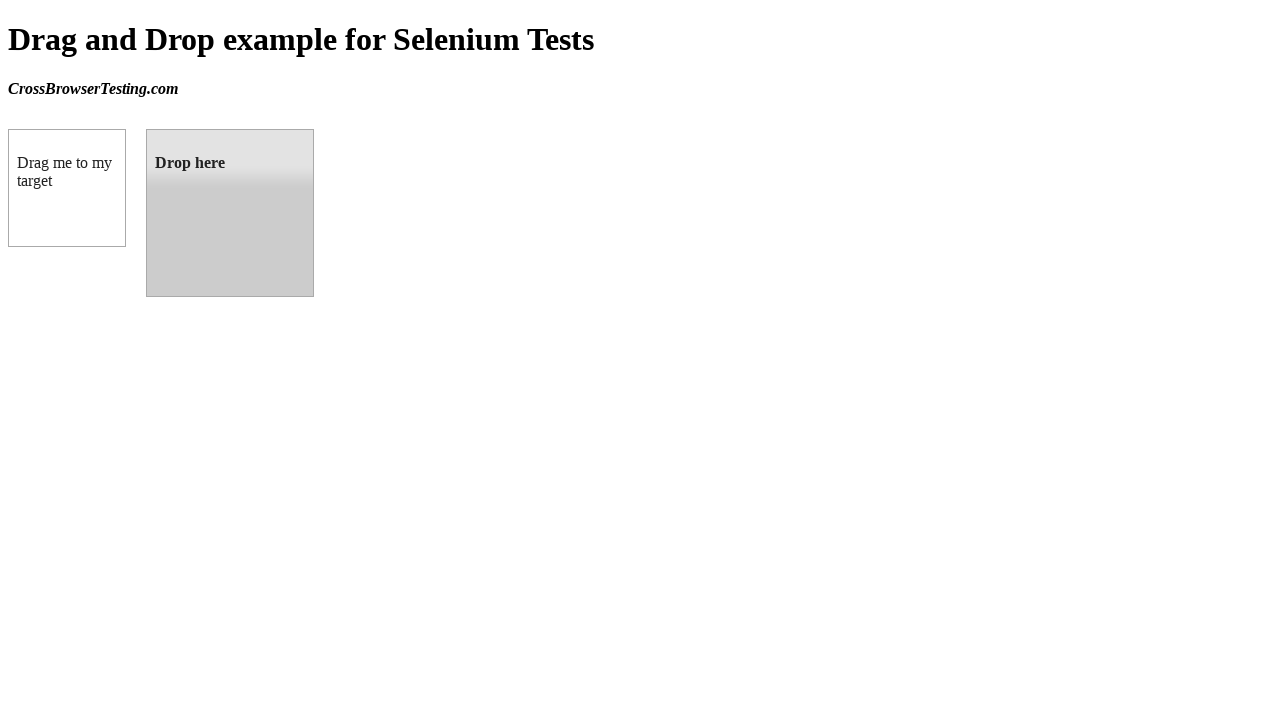

Moved mouse to center of droppable target element while holding button at (230, 213)
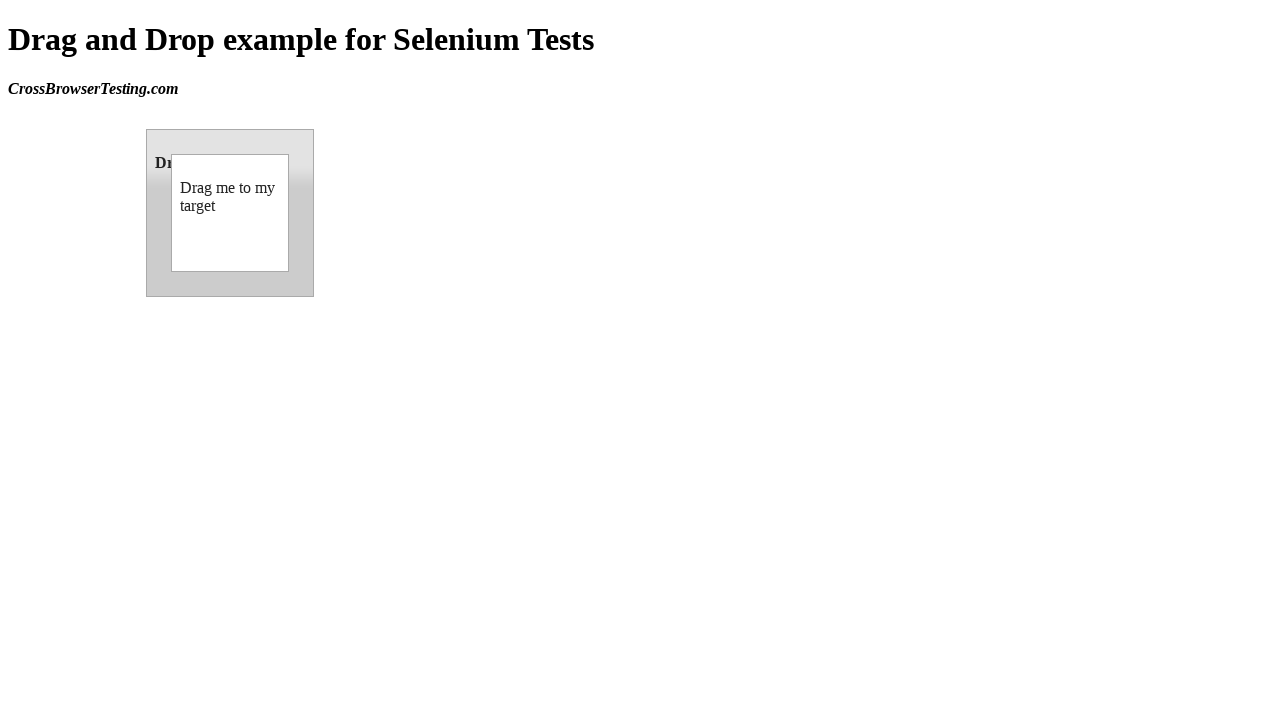

Released mouse button to complete drag and drop at (230, 213)
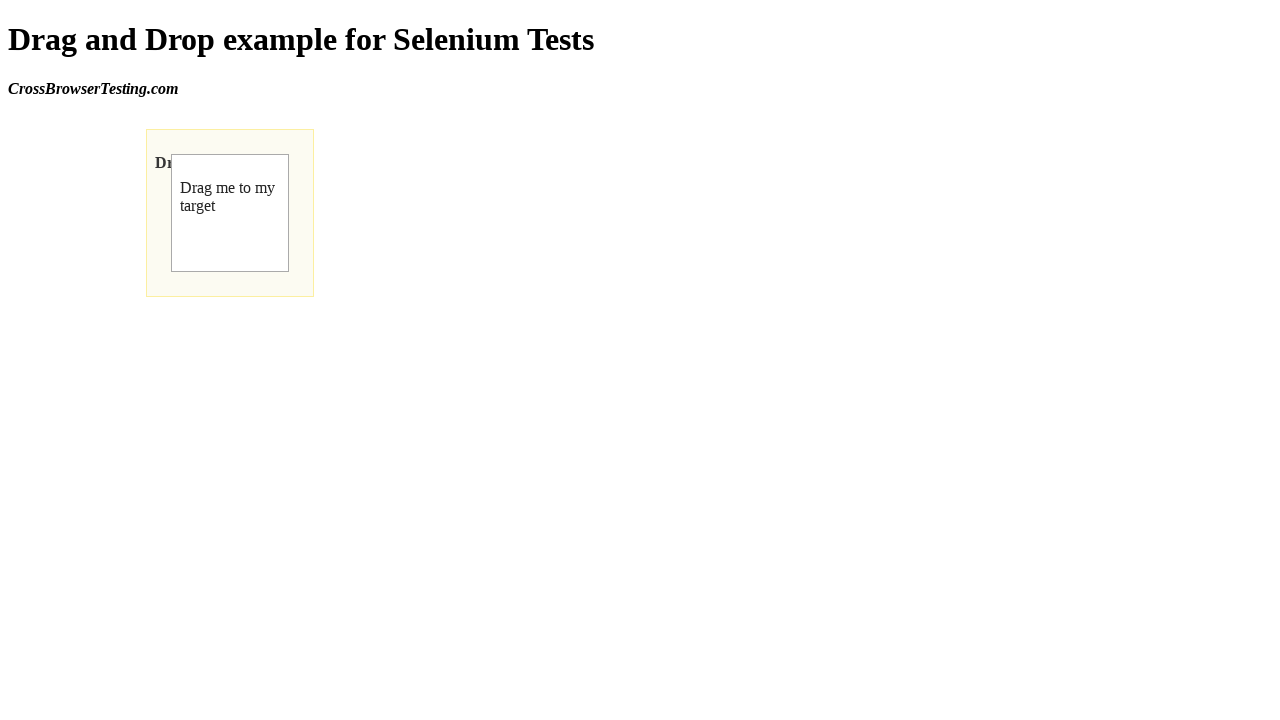

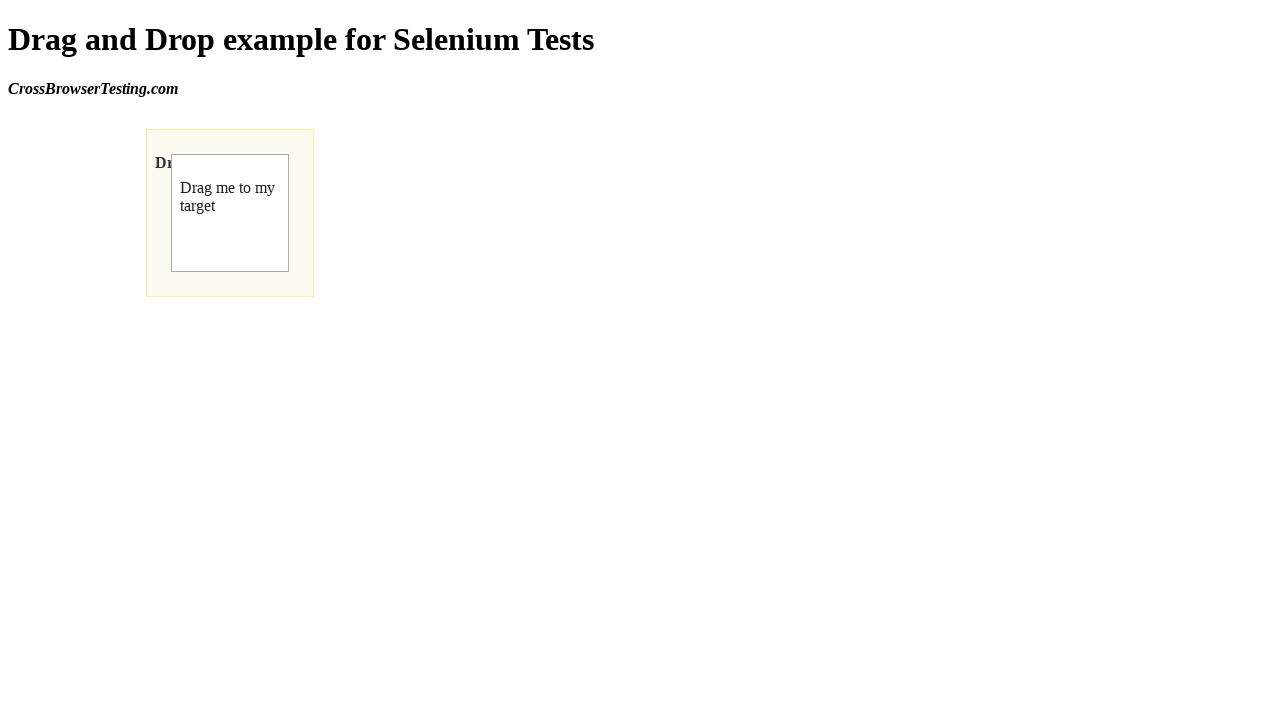